Tests W3Schools JavaScript prompt example by clicking Try It button, entering text in the prompt alert, and verifying the entered text appears on the page

Starting URL: https://www.w3schools.com/jsref/tryit.asp?filename=tryjsref_prompt

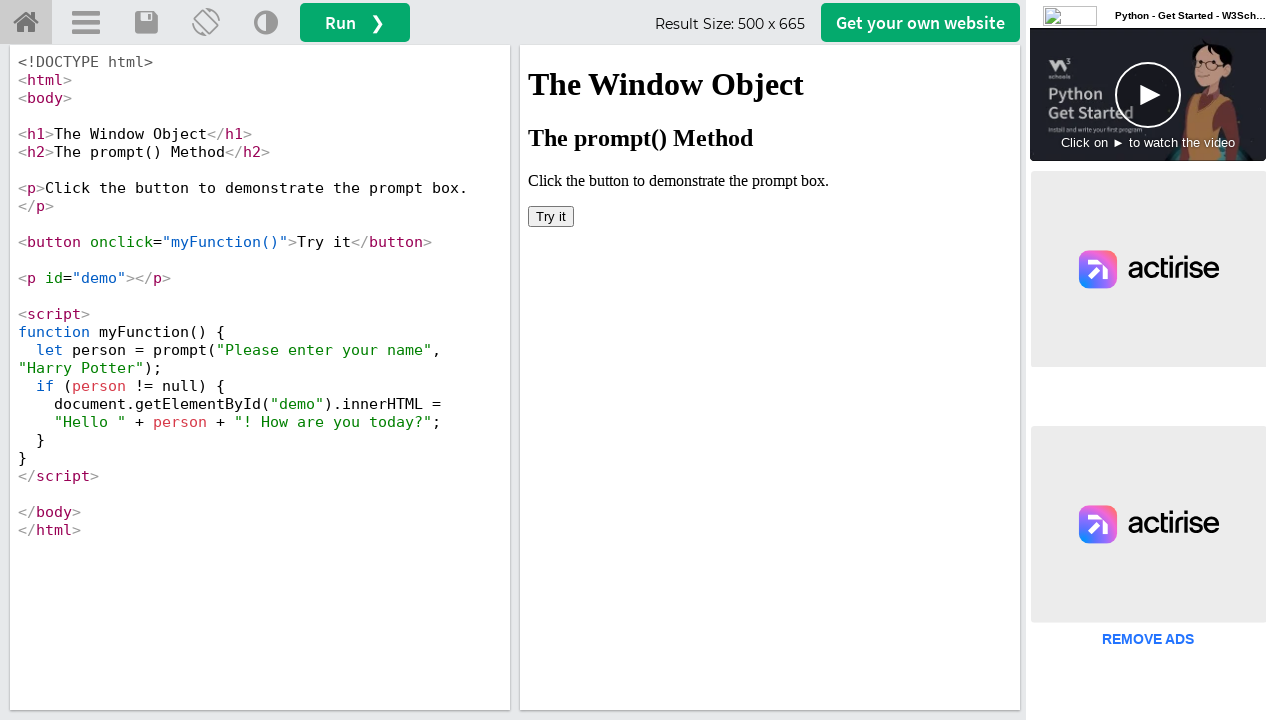

Located iframe containing the JavaScript prompt example
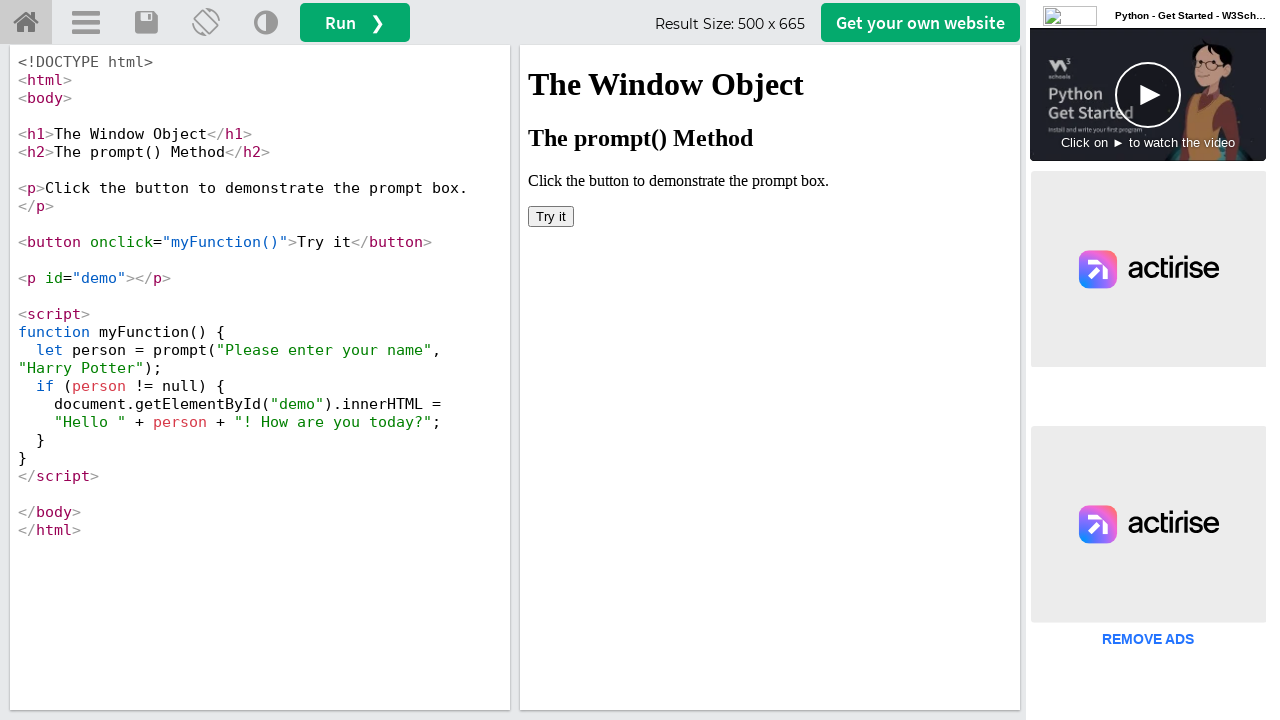

Clicked 'Try it' button to trigger the prompt dialog at (551, 216) on iframe[name='iframeResult'] >> internal:control=enter-frame >> button:has-text('
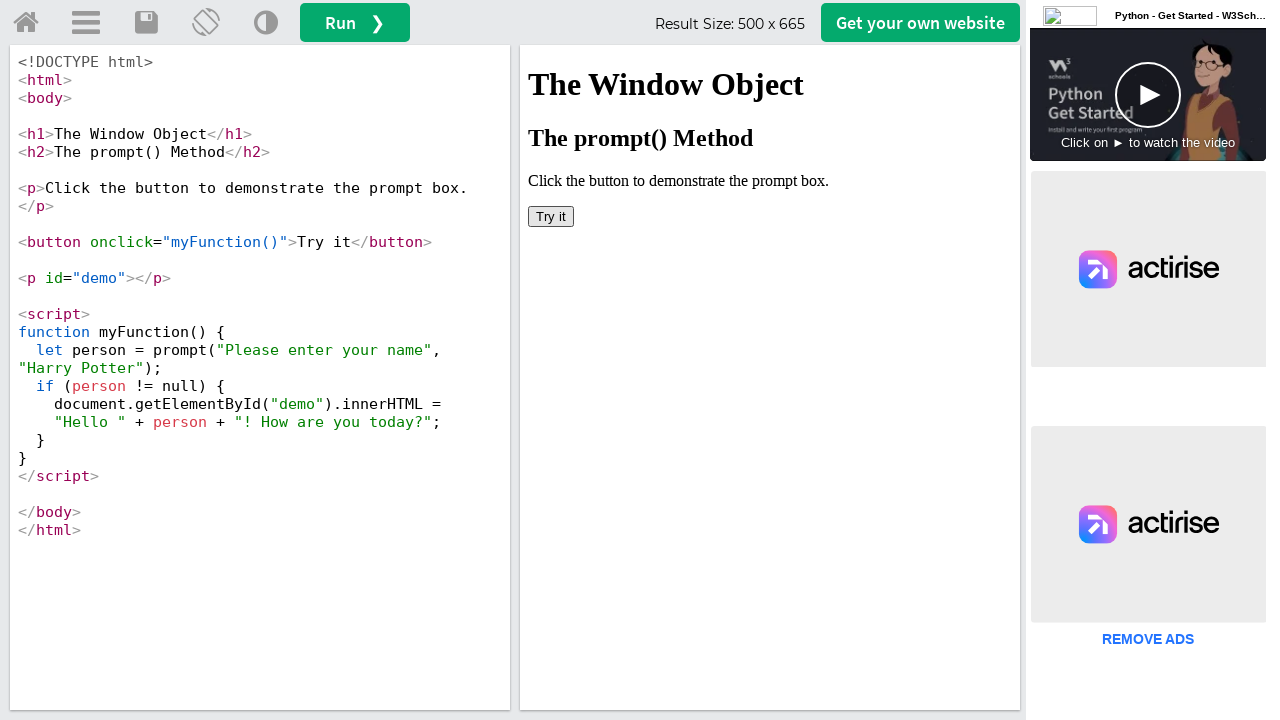

Set up dialog handler to accept prompt with 'TestUser123'
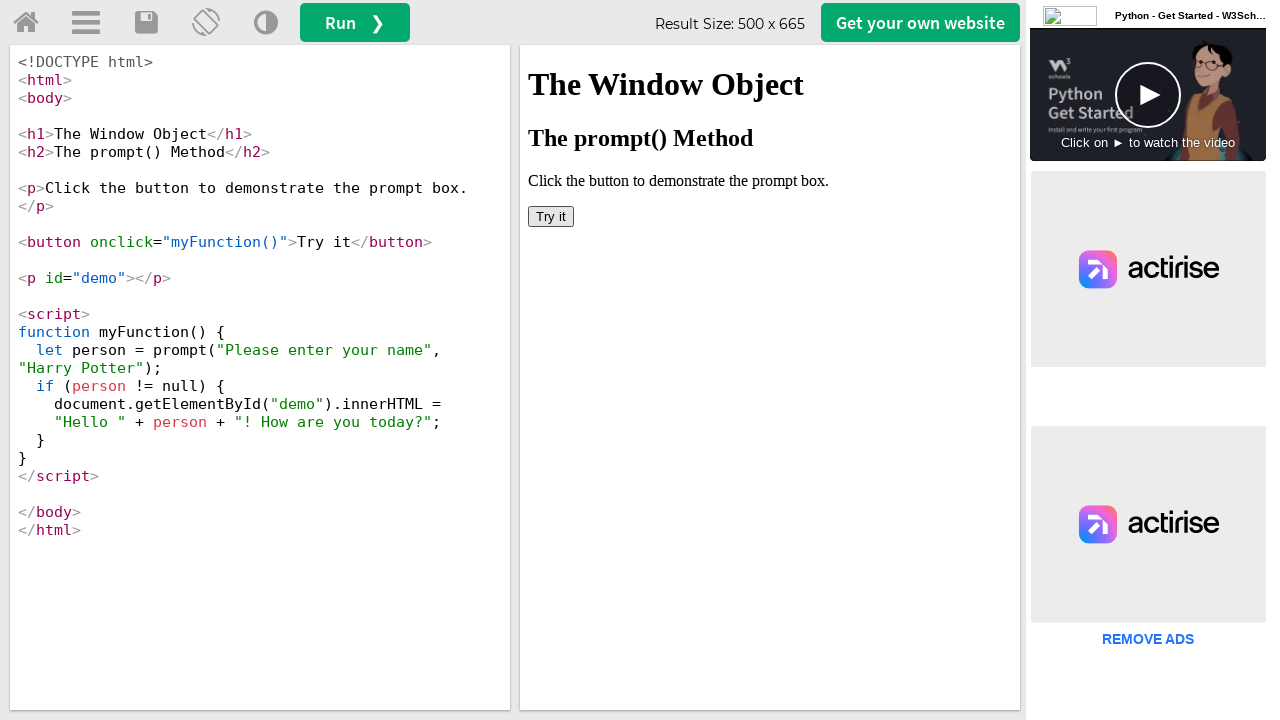

Retrieved text content from #demo element
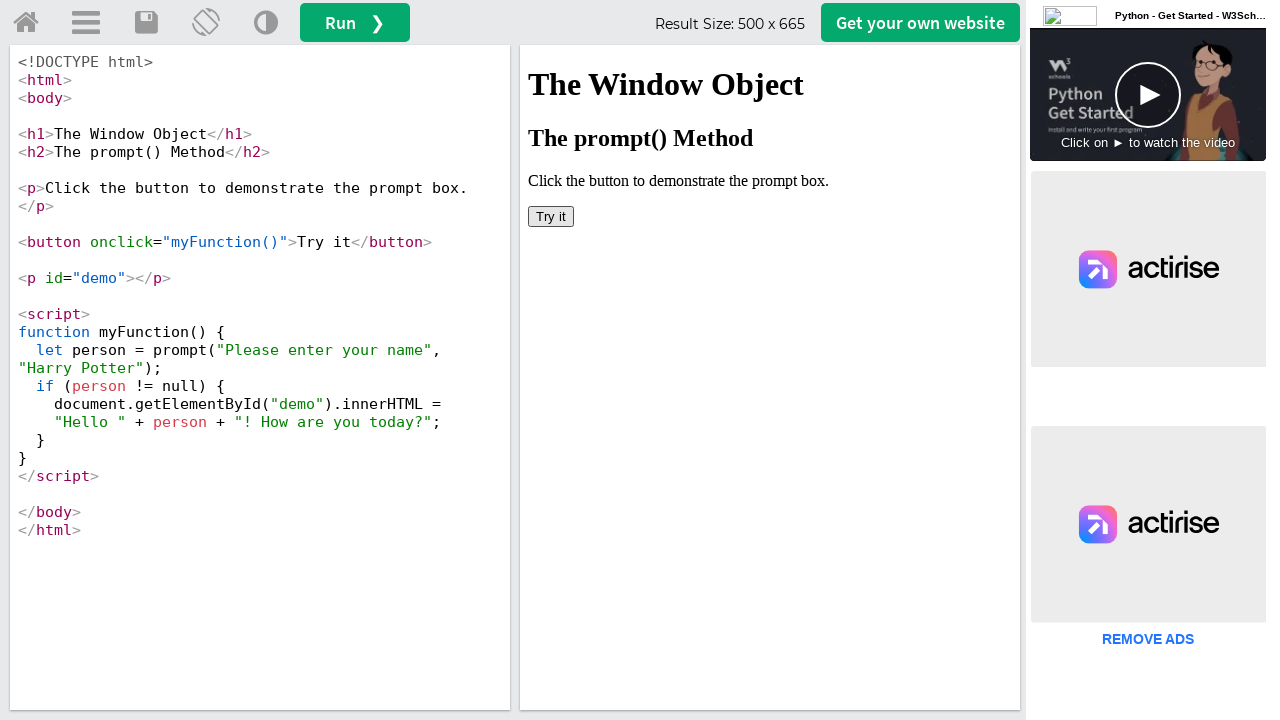

Verification failed: 'TestUser123' not found in demo text
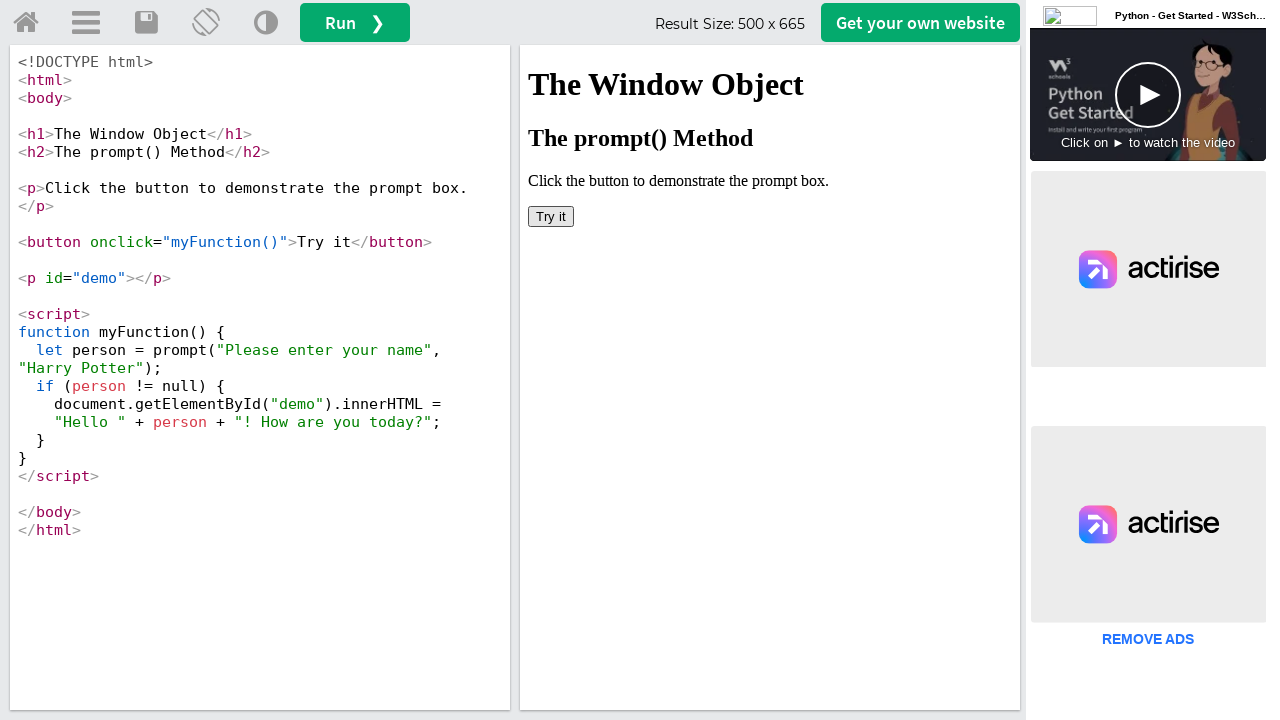

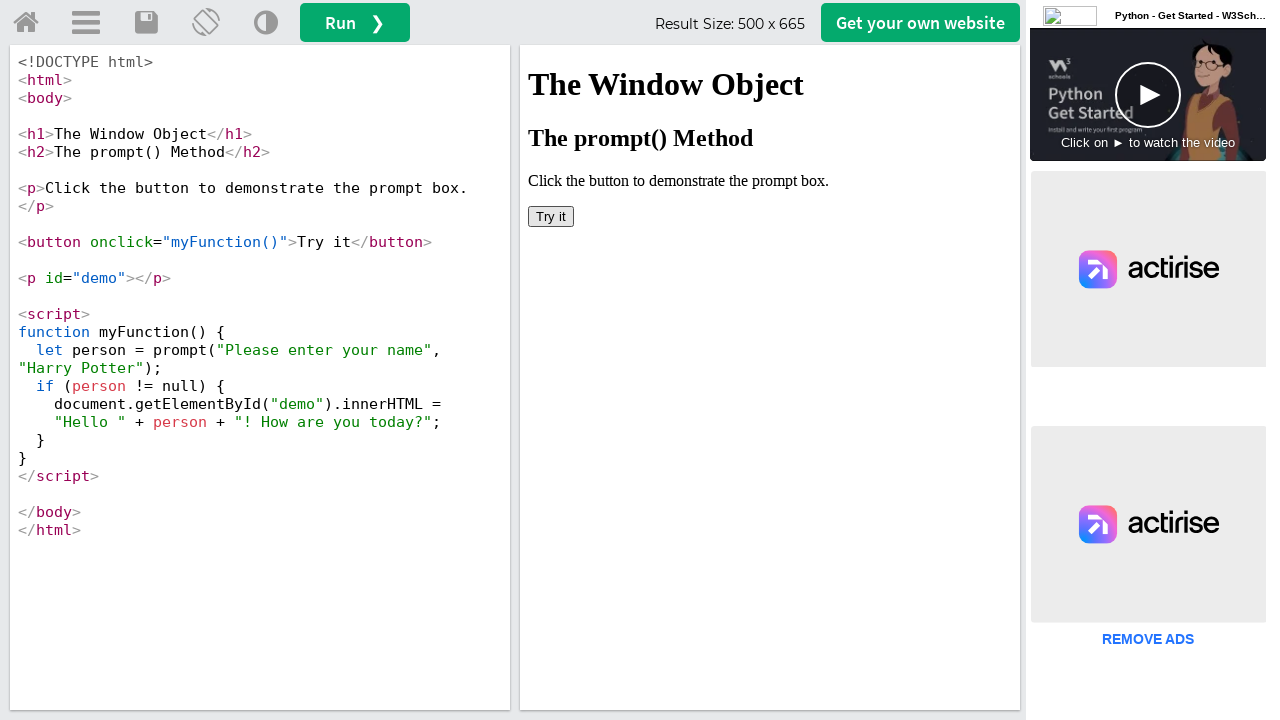